Tests dropdown selection functionality by selecting an option from a select menu by index

Starting URL: https://demoqa.com/select-menu

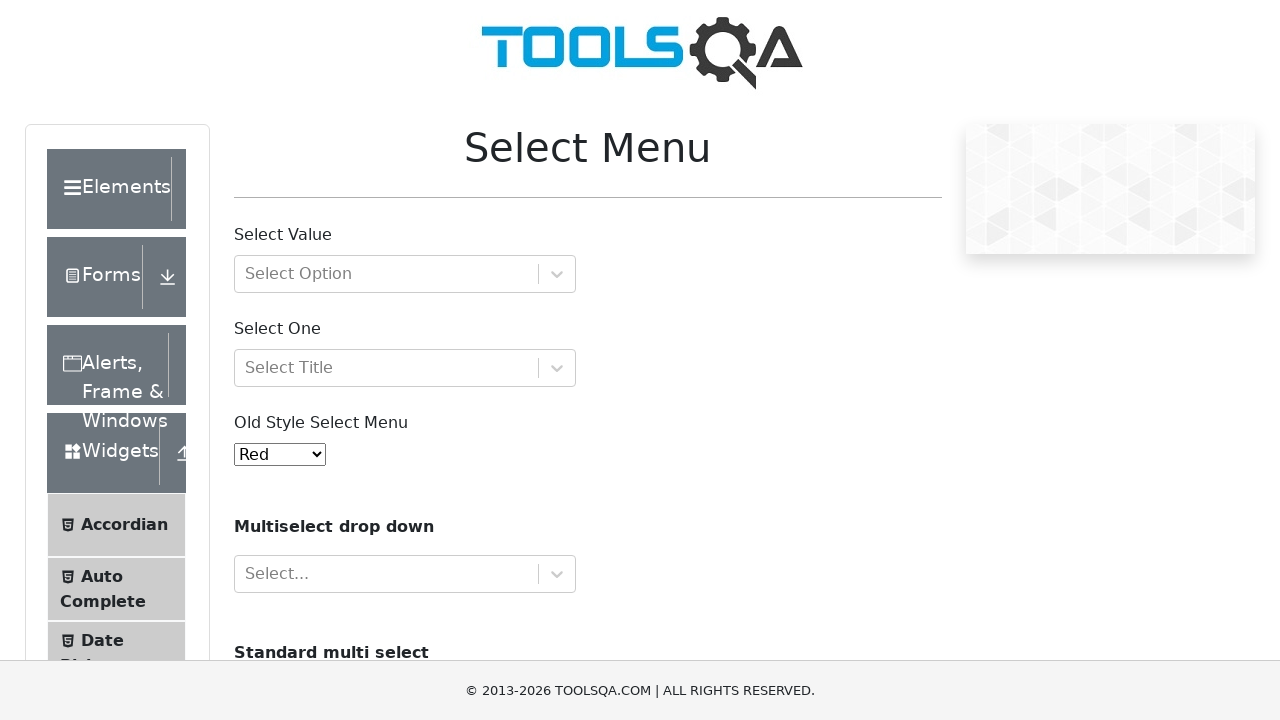

Navigated to https://demoqa.com/select-menu
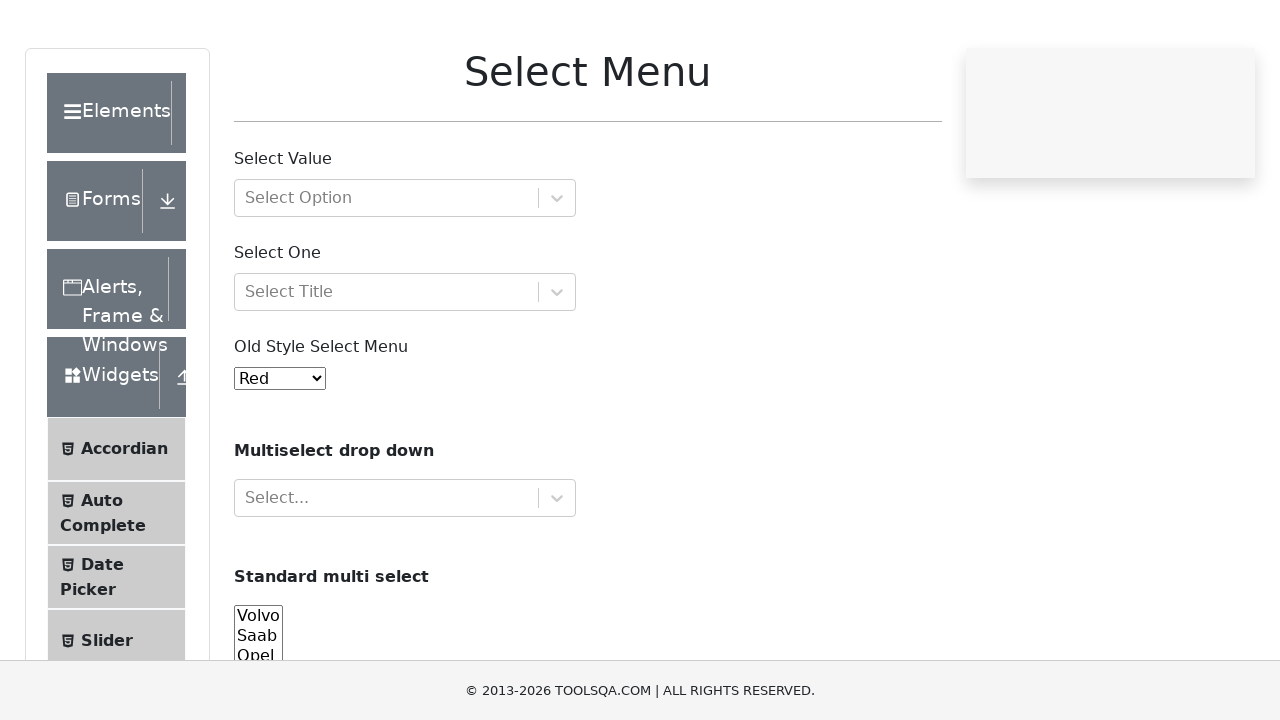

Located dropdown element with id 'oldSelectMenu'
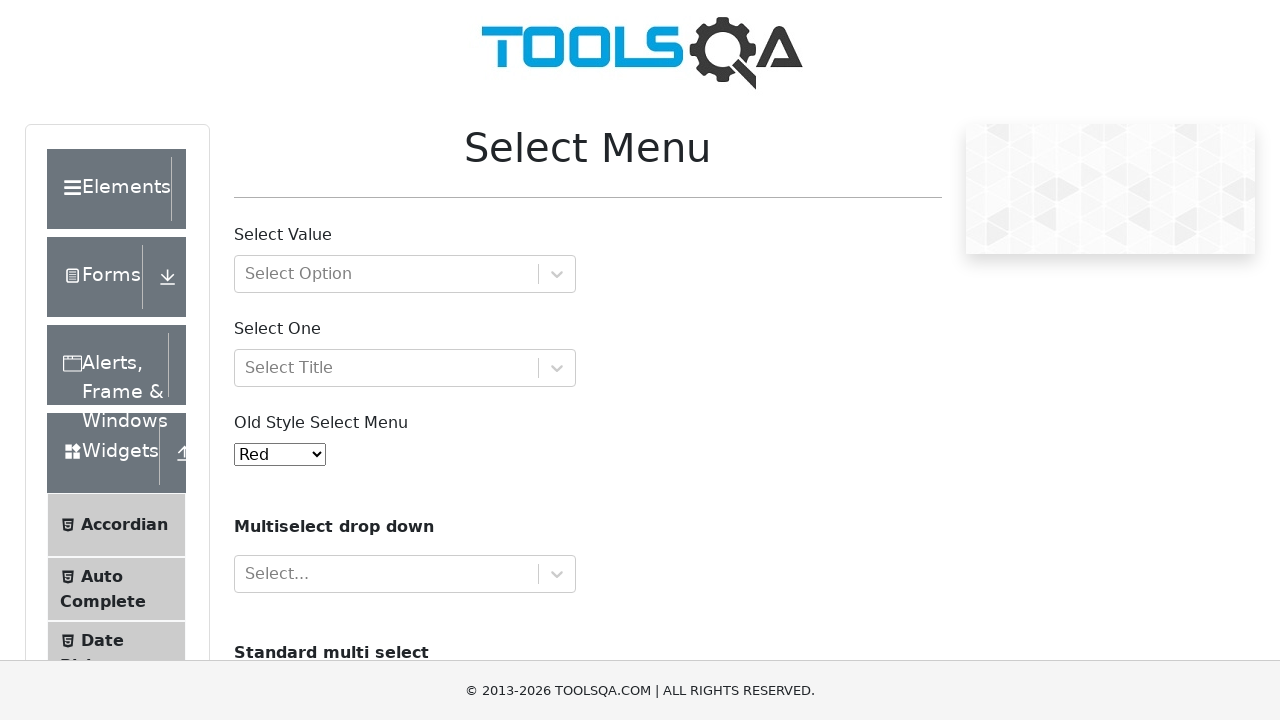

Selected option at index 1 from dropdown menu on #oldSelectMenu
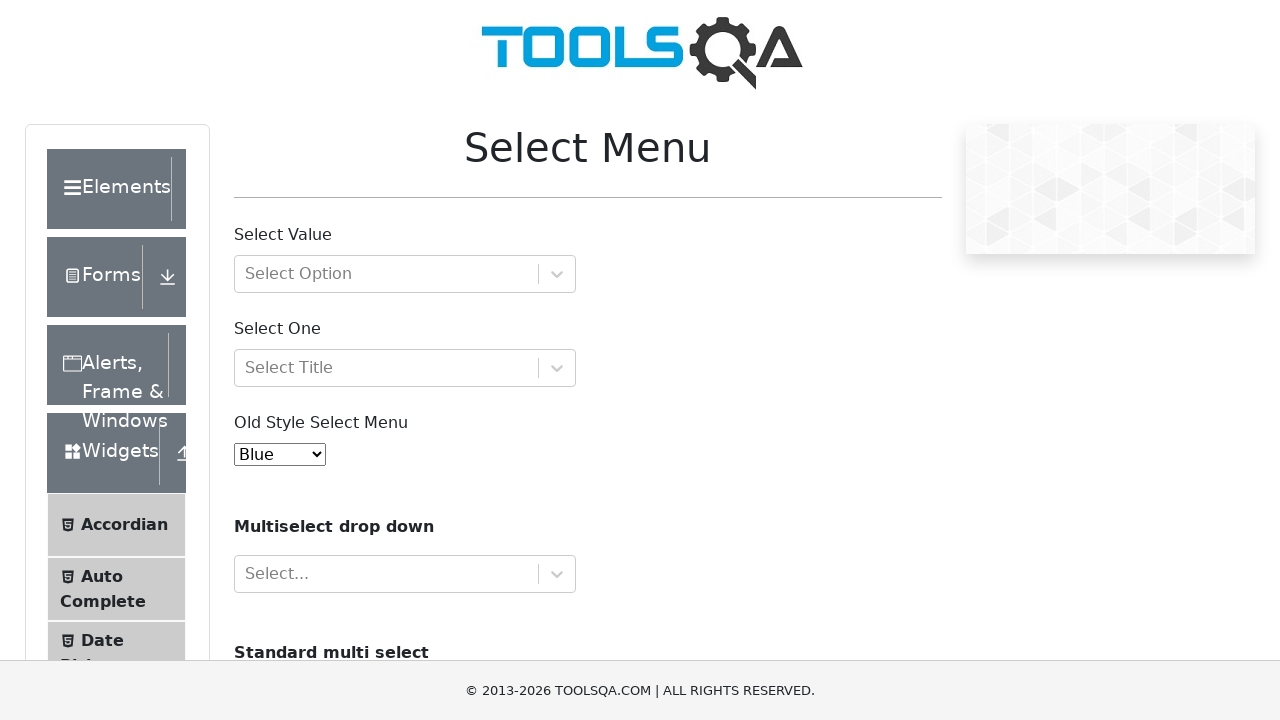

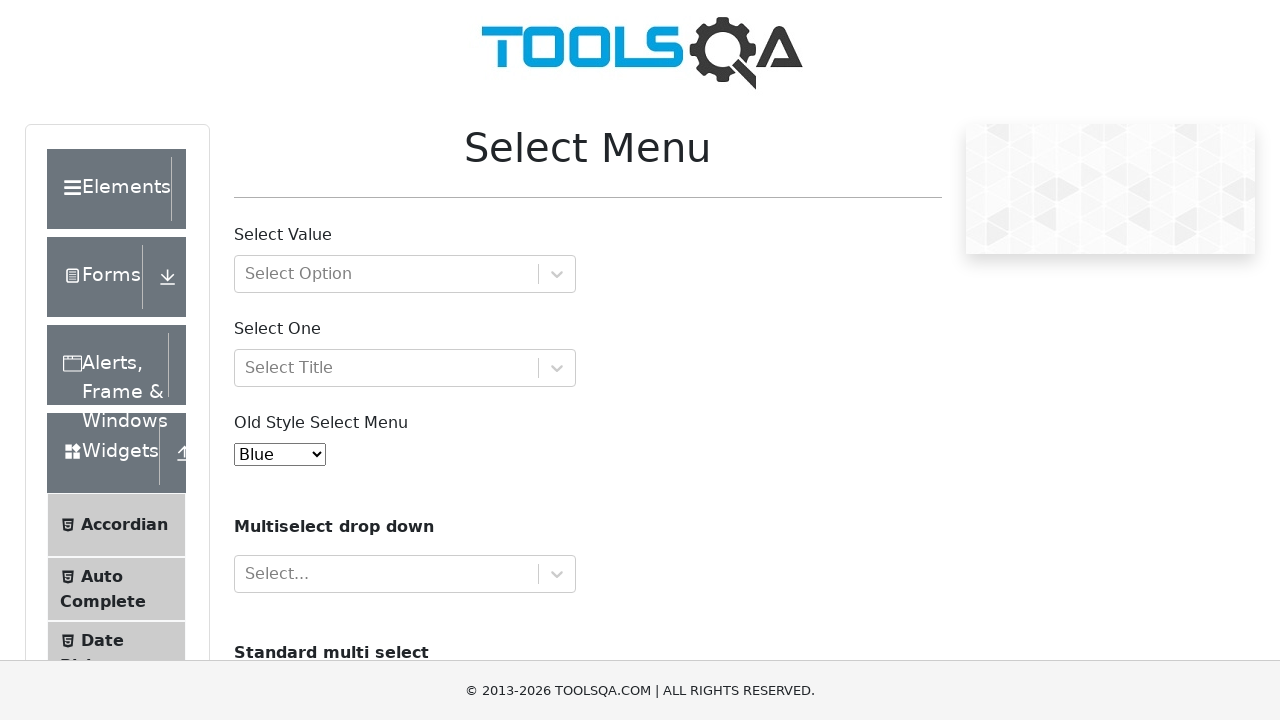